Tests flight search form by selecting origin city from dropdown suggestions

Starting URL: https://www.spicejet.com/

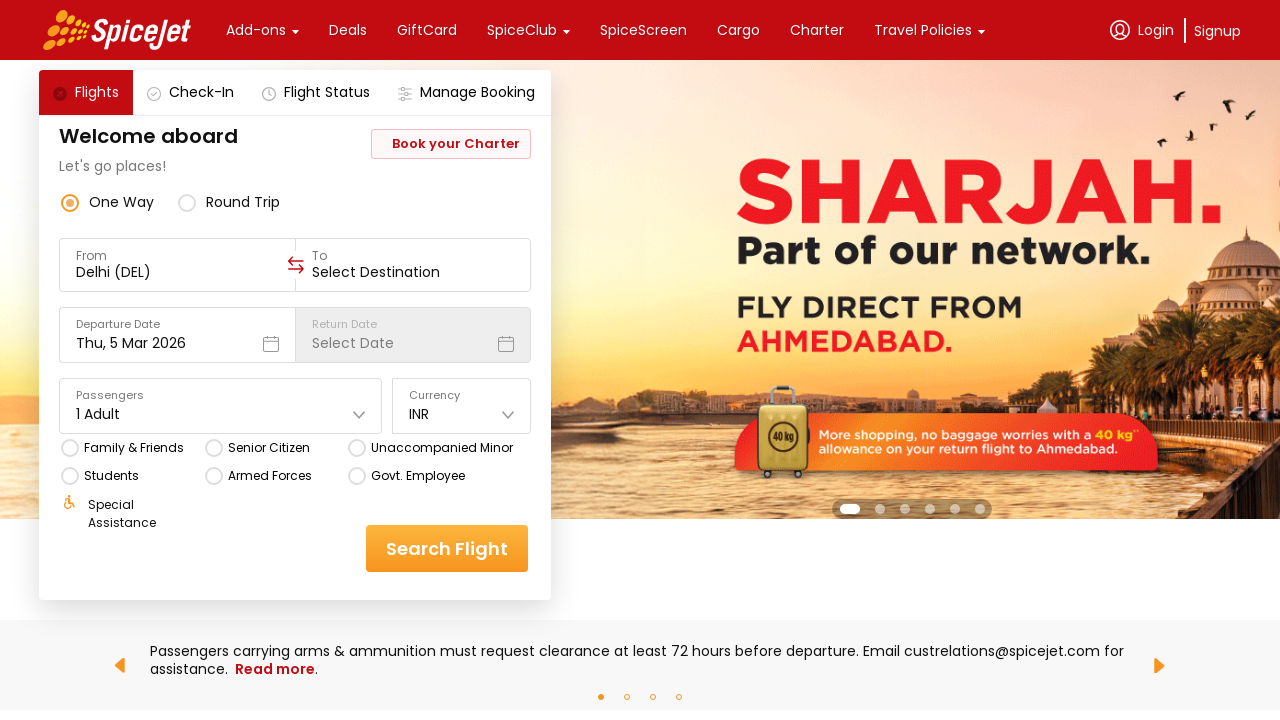

Clicked on the flight search section at (243, 202) on (//div[@class='css-76zvg2 r-homxoj r-ubezar r-1ozqkpa'])[2]
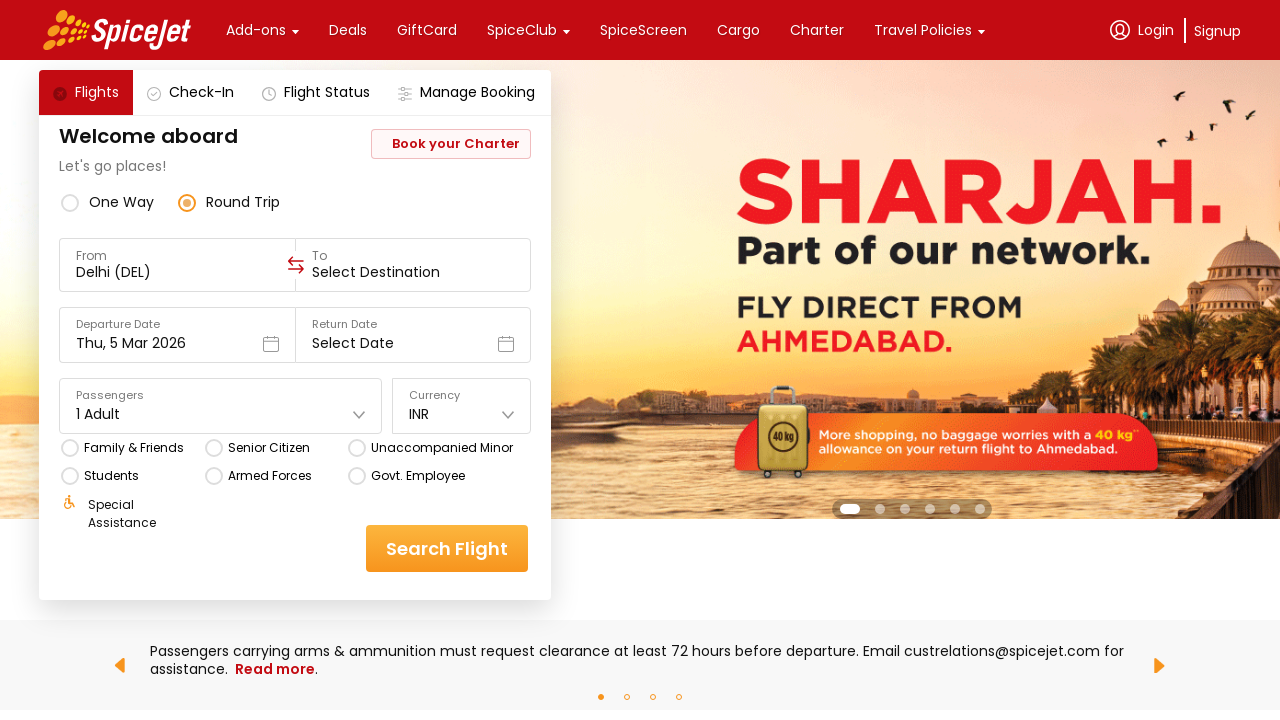

Typed 'ban' in the origin field on (//div[@class='css-1dbjc4n r-1awozwy r-18u37iz r-1wtj0ep']/input)[1]
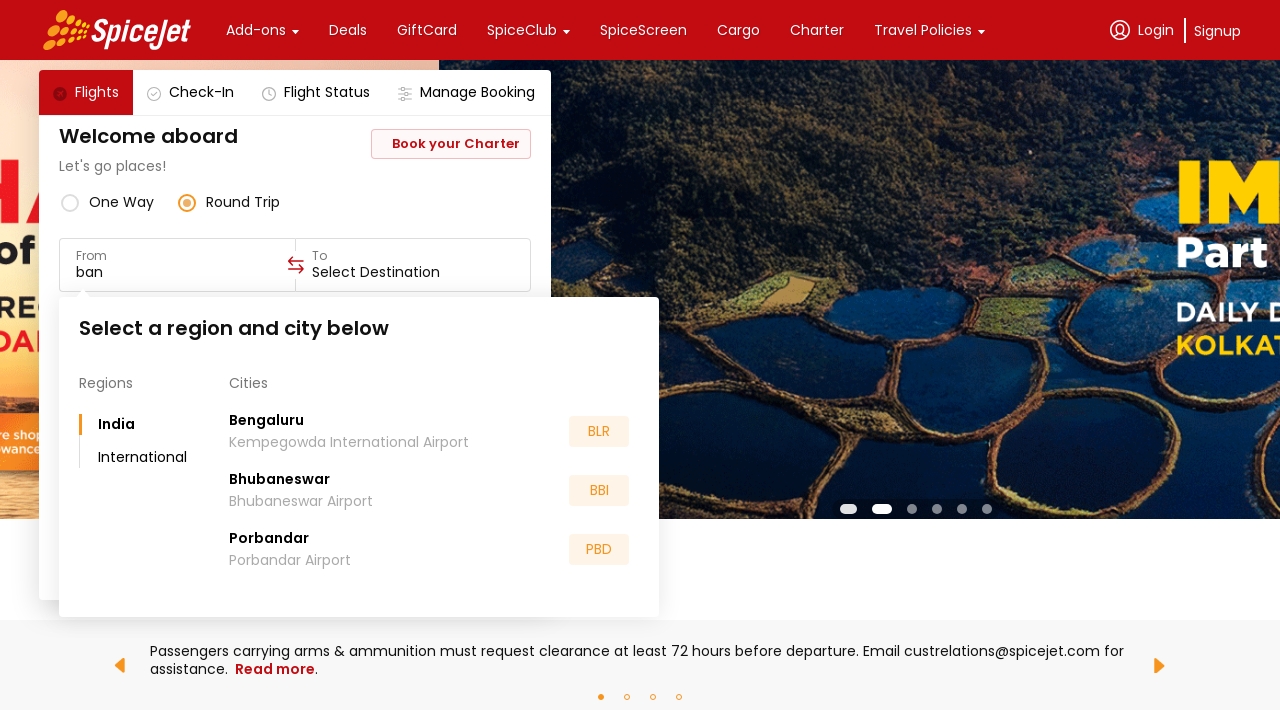

Dropdown suggestions appeared
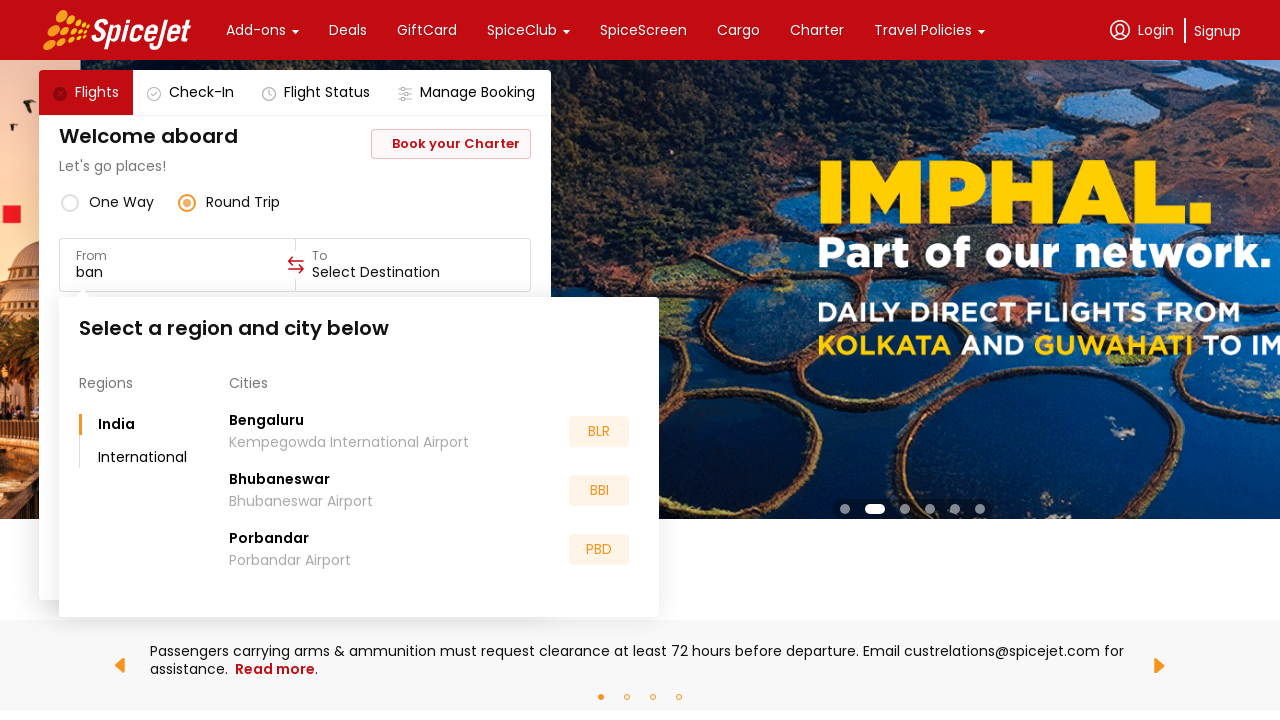

Selected 'Bengaluru' from dropdown suggestions at (266, 420) on xpath=//div[@class='css-1dbjc4n r-knv0ih r-1k1q3bj r-ql8eny r-1dqxon3']/div/div/
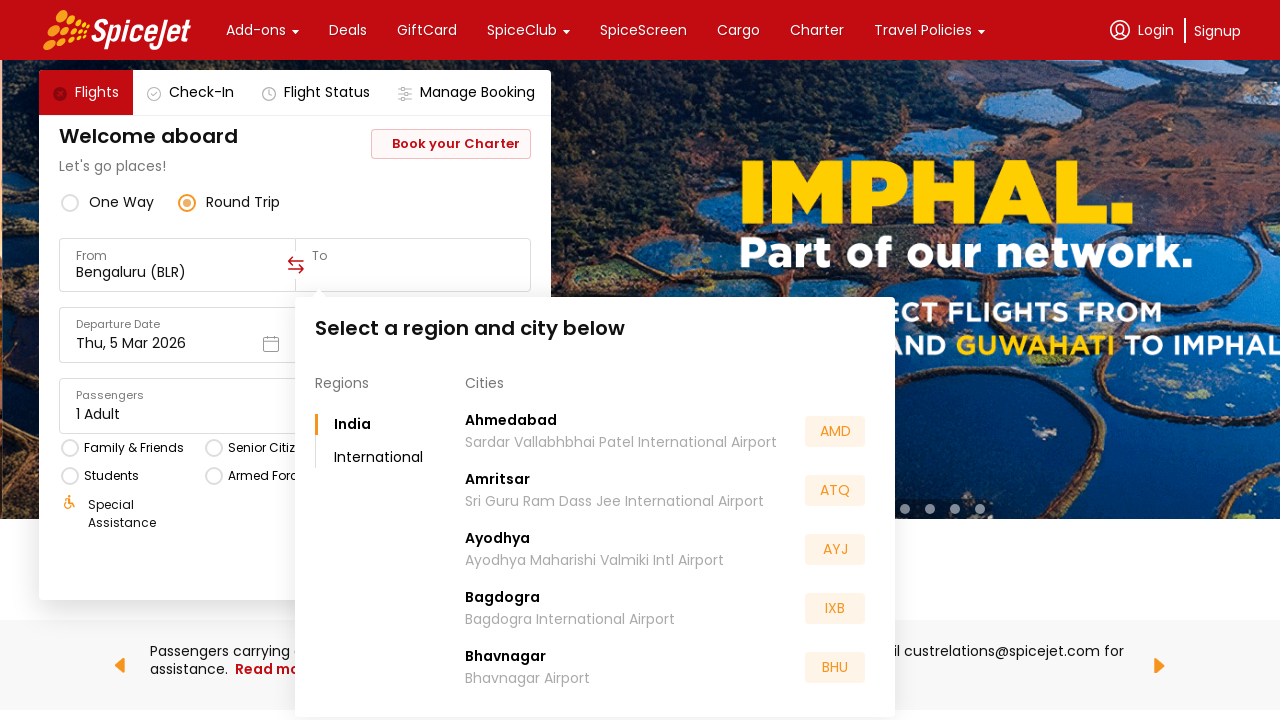

Typed 'mumb' in the destination field on (//div[@class='css-1dbjc4n r-1awozwy r-18u37iz r-1wtj0ep']/input)[2]
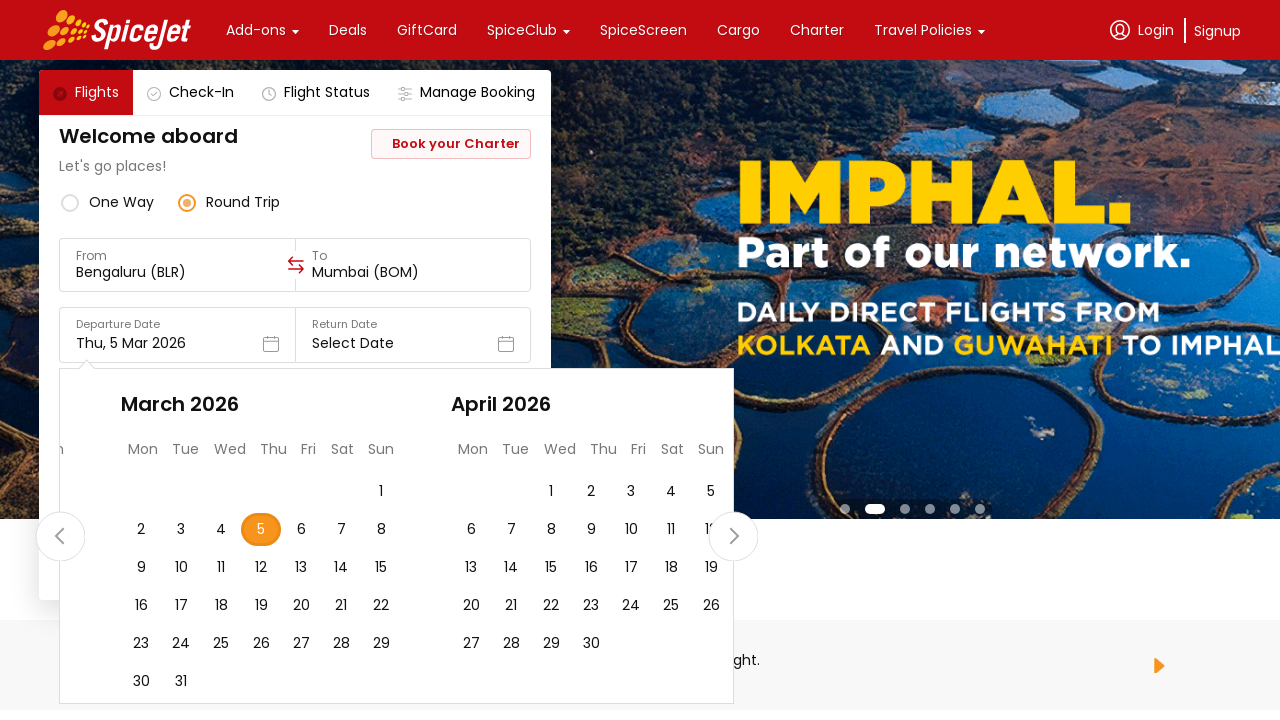

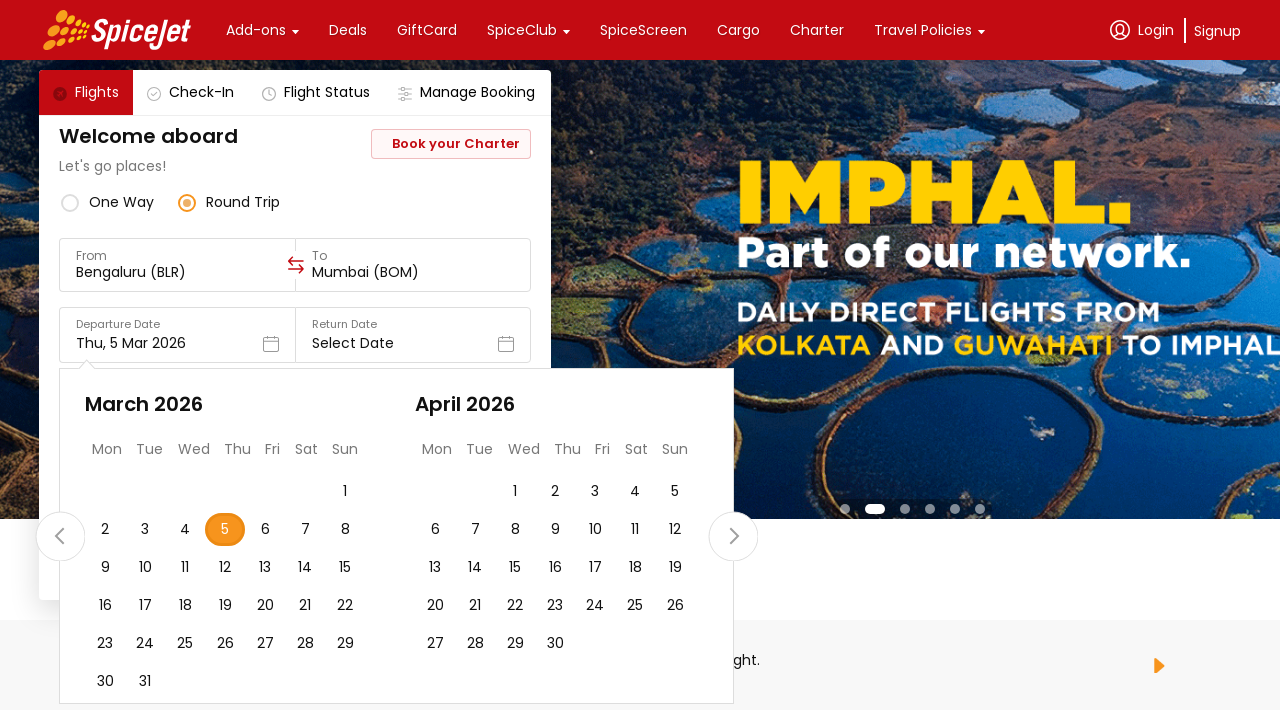